Tests navigation through GitHub Wiki pages by clicking on the Wiki tab, then navigating to the Soft assertions page, and verifying that JUnit5 documentation text is present.

Starting URL: https://github.com/selenide/selenide

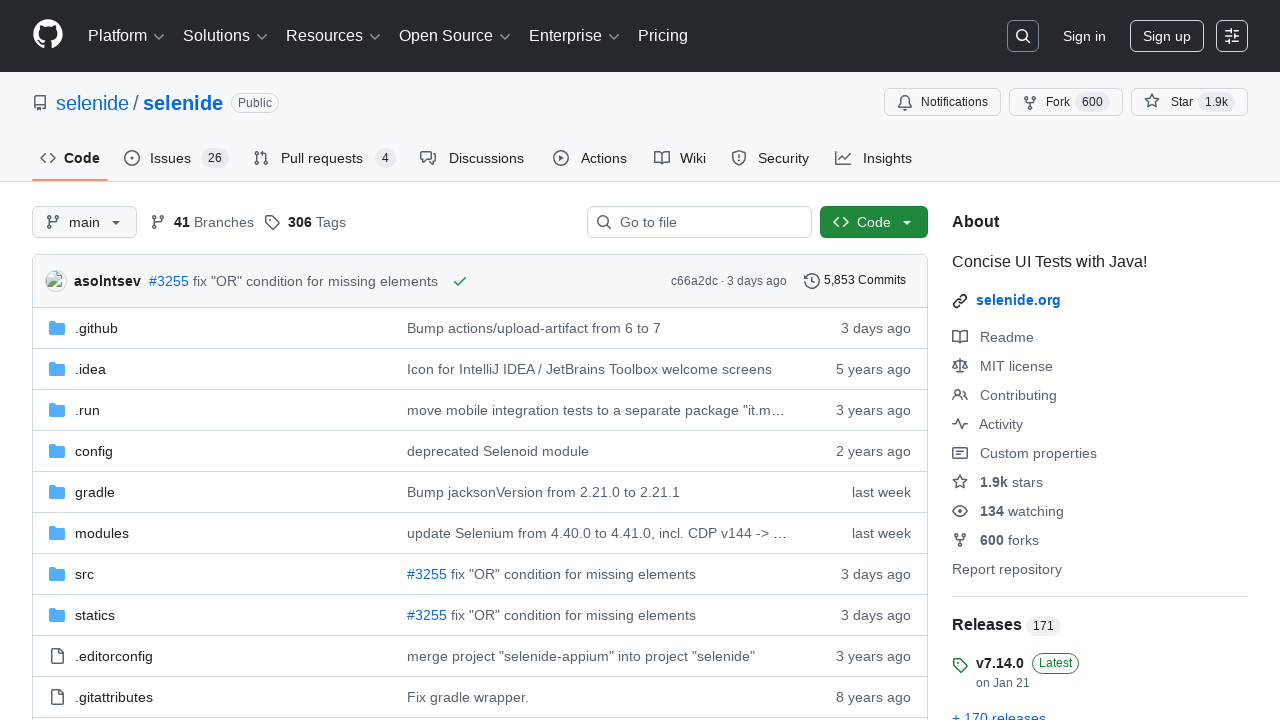

Waited for Wiki tab to become visible
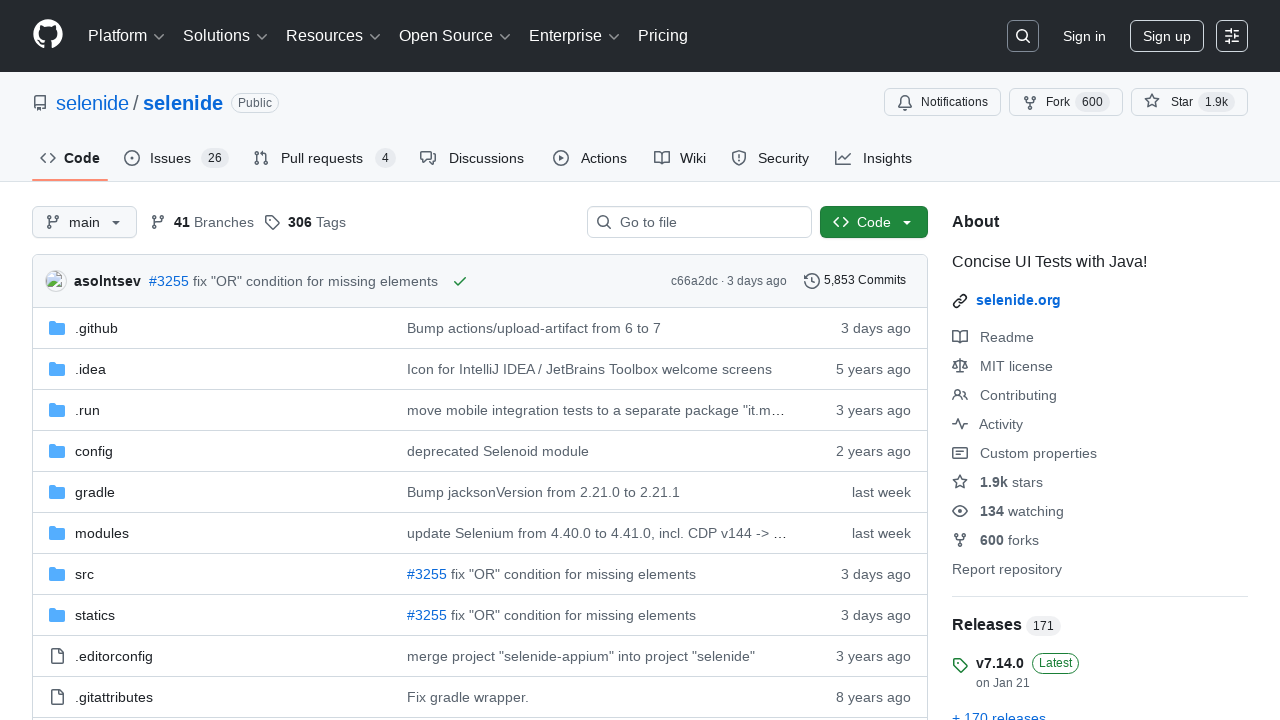

Clicked on Wiki tab at (692, 158) on xpath=//span[@data-content='Wiki']
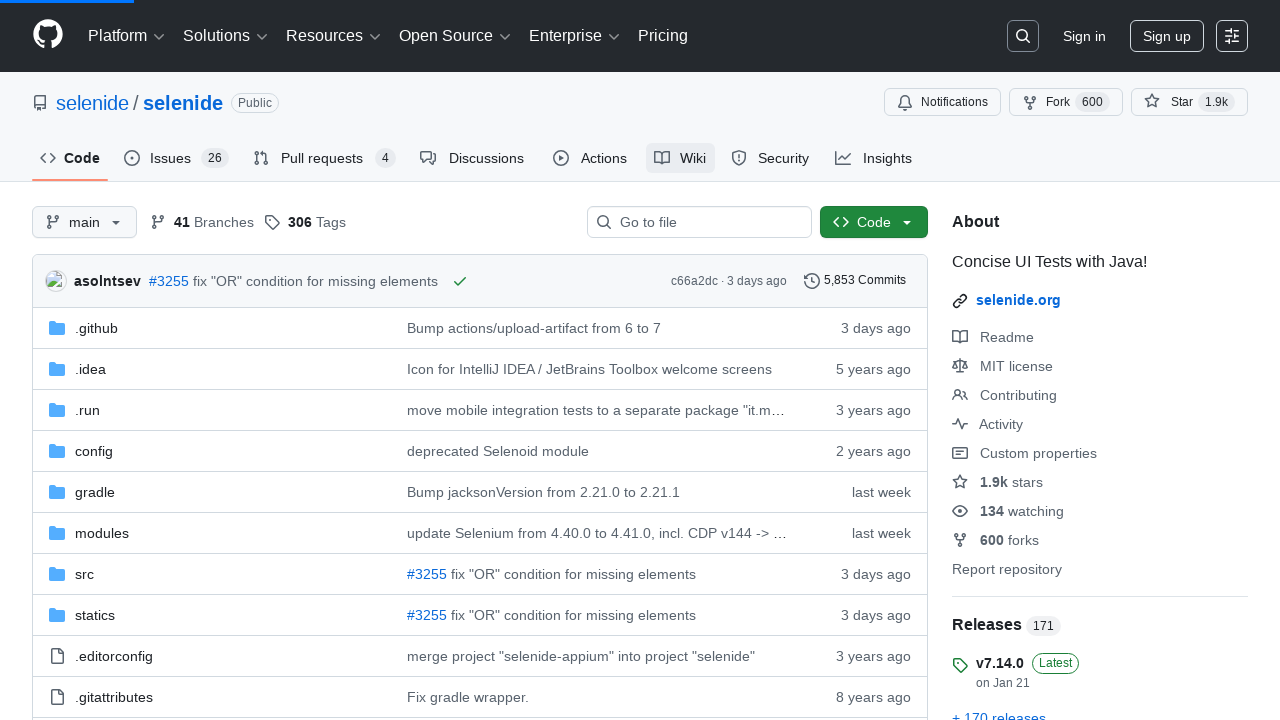

Waited for Soft assertions link to become visible
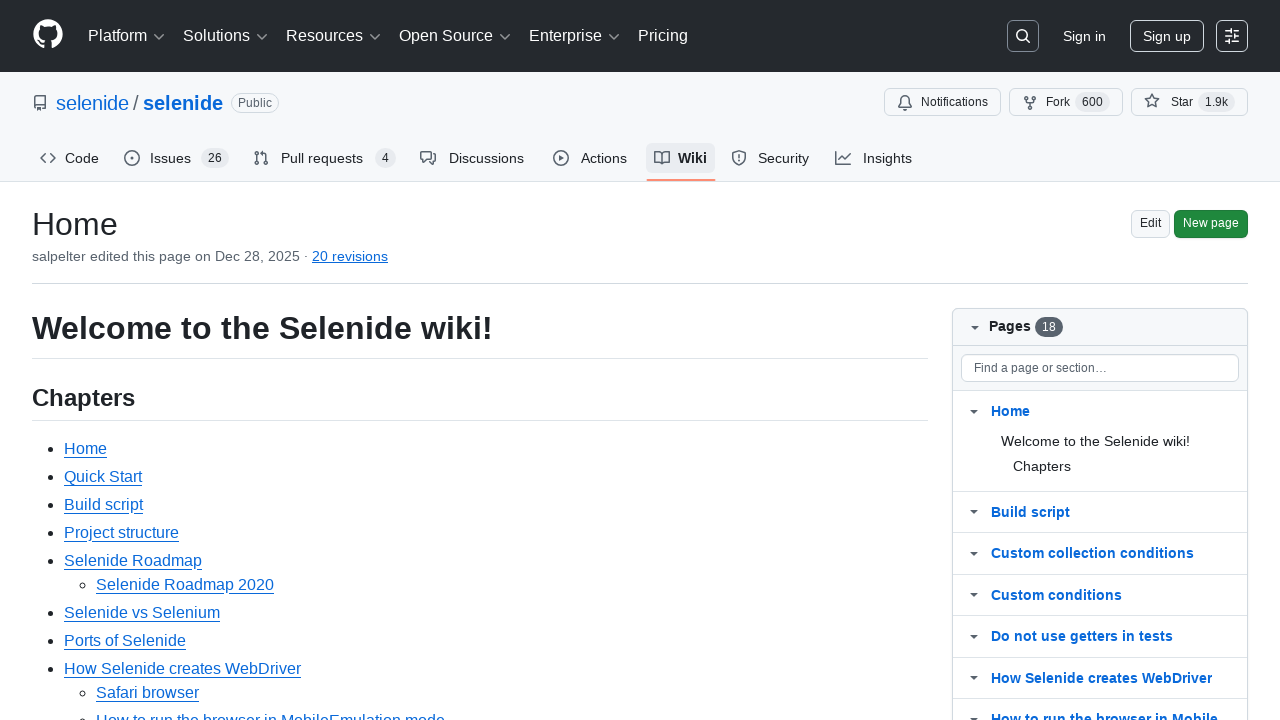

Clicked on Soft assertions link at (116, 360) on xpath=//a[text()='Soft assertions']
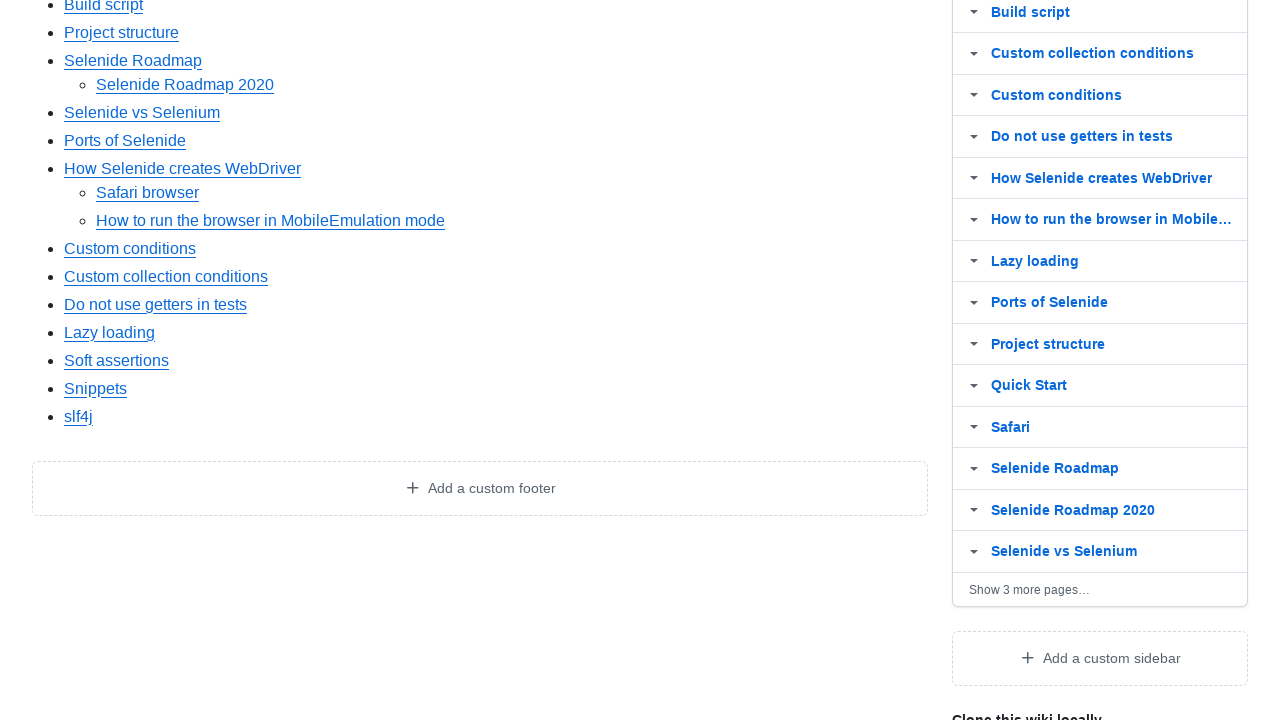

Waited for JUnit5 section header to become visible
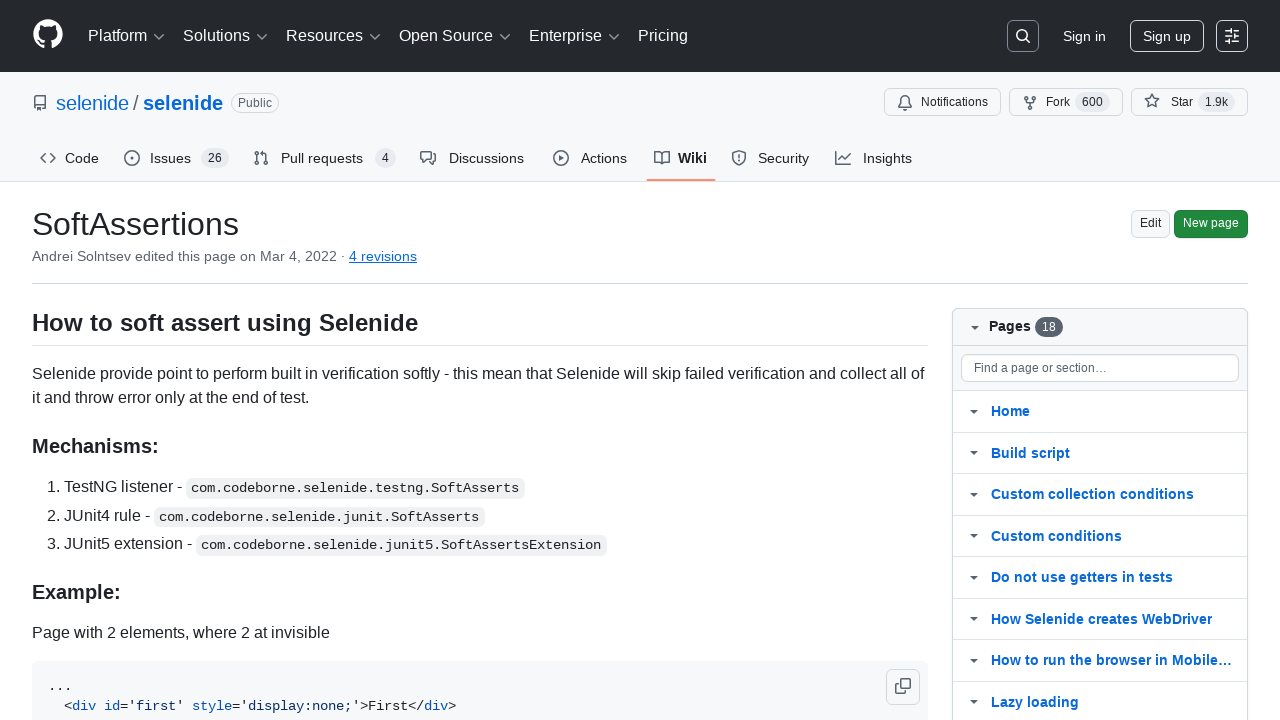

Verified that JUnit5 documentation text is present: '3. Using JUnit5 extend test class:'
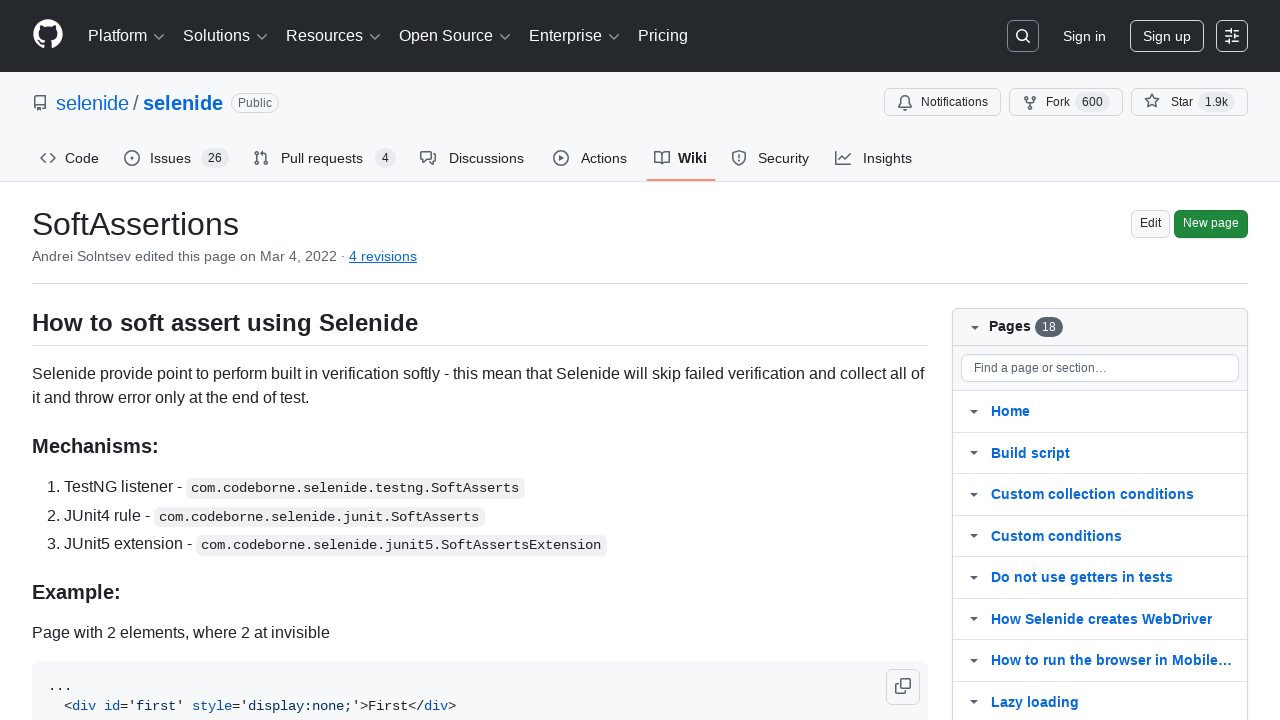

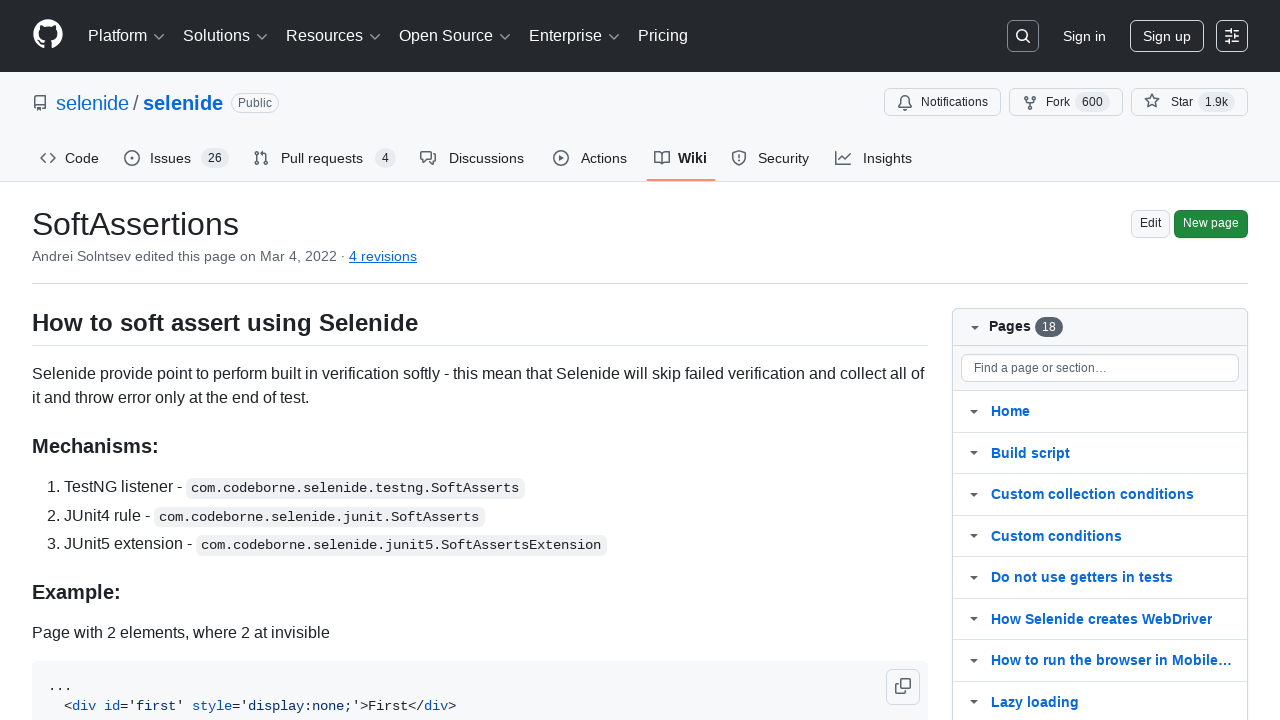